Tests a word puzzle application by filling individual letter inputs to spell "test" and "attitude", then clicks hidden buttons to verify the result text and render a canvas element

Starting URL: https://eviltester.github.io/TestingApp/apps/testwith/version/1/testwith.html

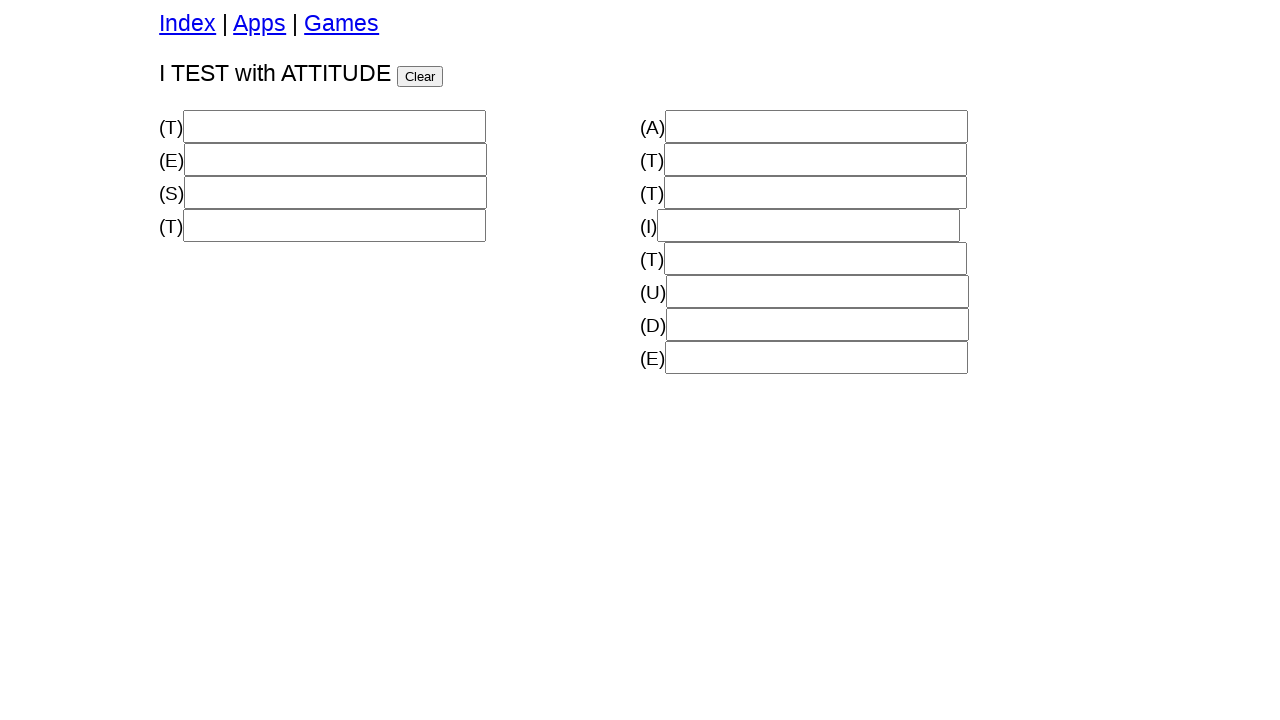

Filled first letter 't' in first word input on #w1lw0
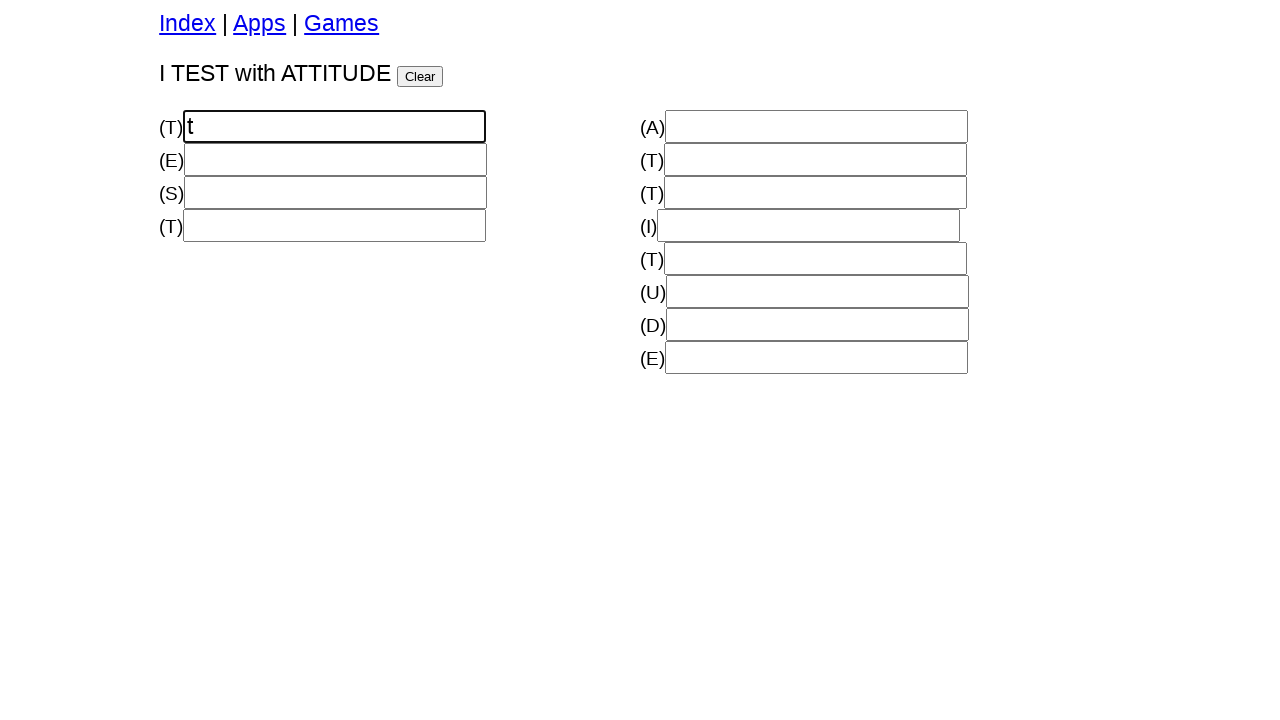

Filled second letter 'e' in first word input on #w1lw1
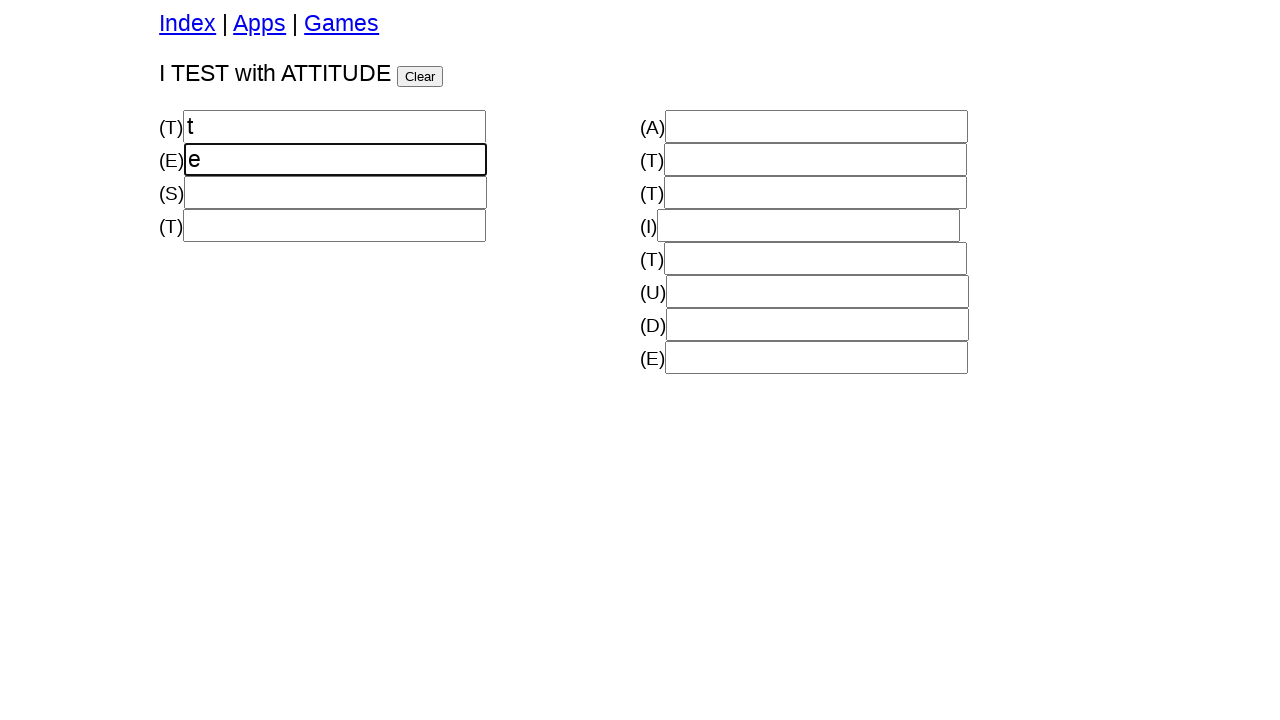

Filled third letter 's' in first word input on #w1lw2
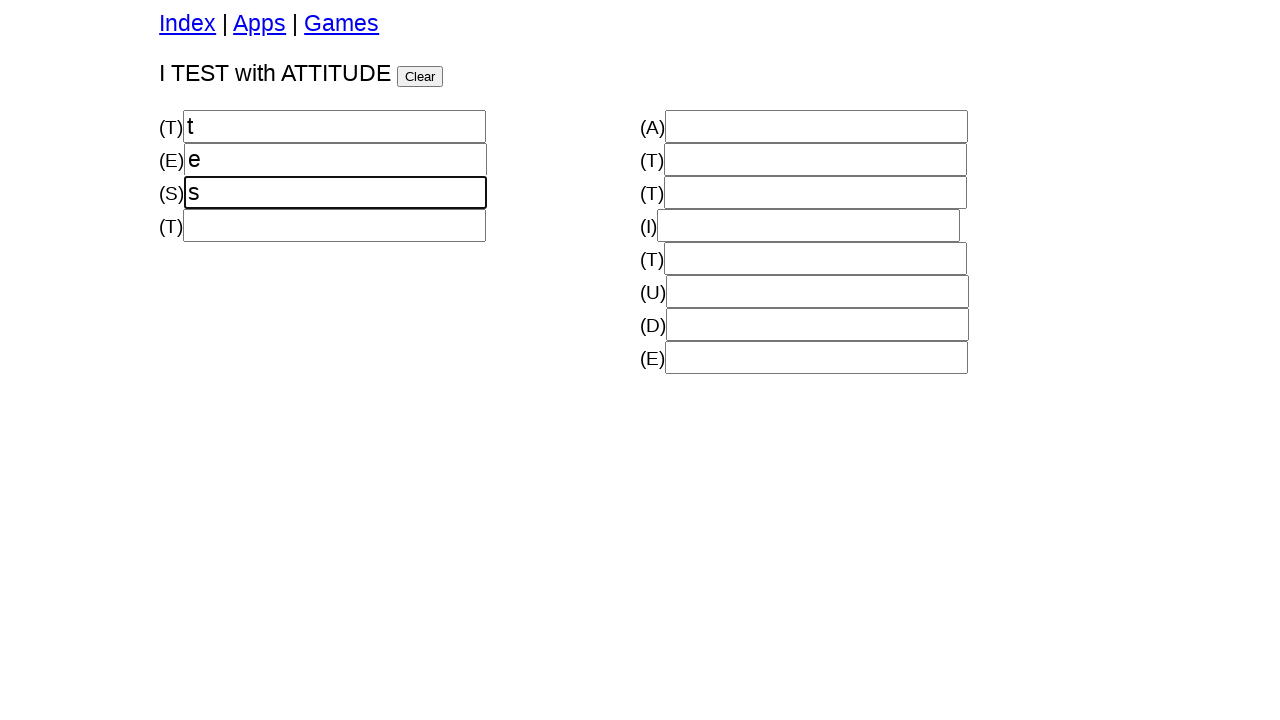

Filled fourth letter 't' in first word input, completing 'test' on #w1lw3
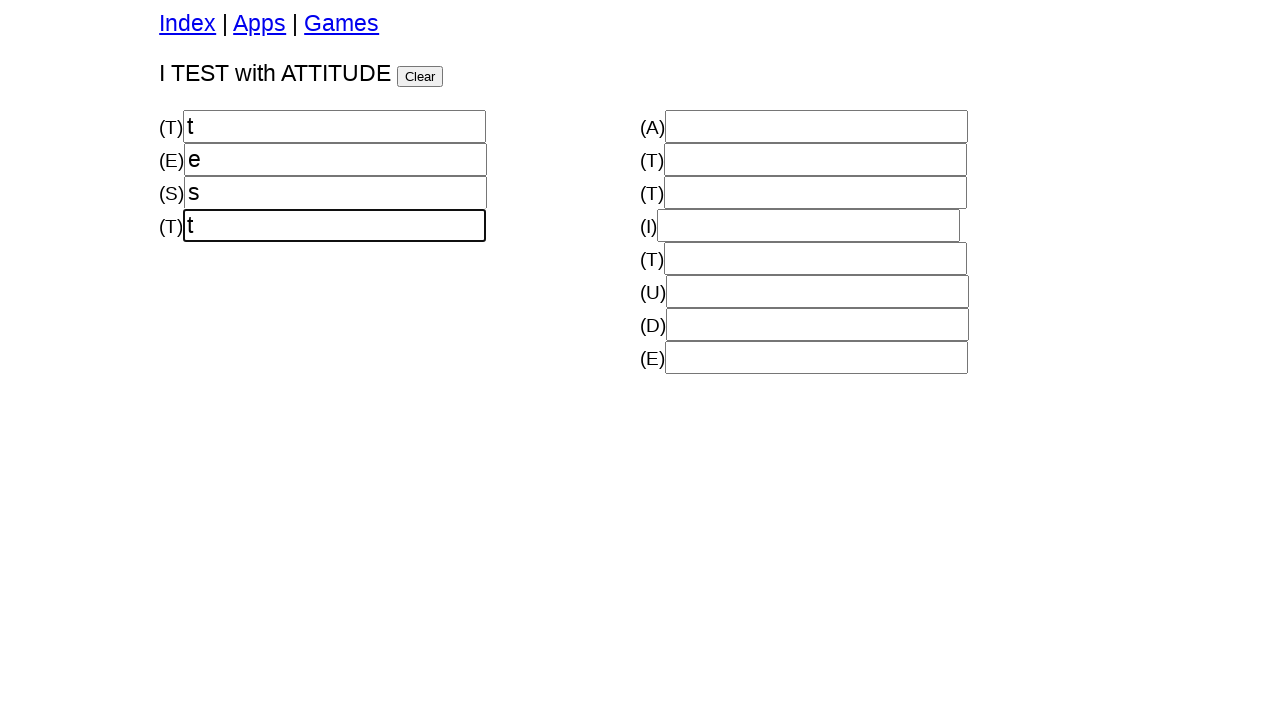

Filled first letter 'a' in second word input on #w2lw0
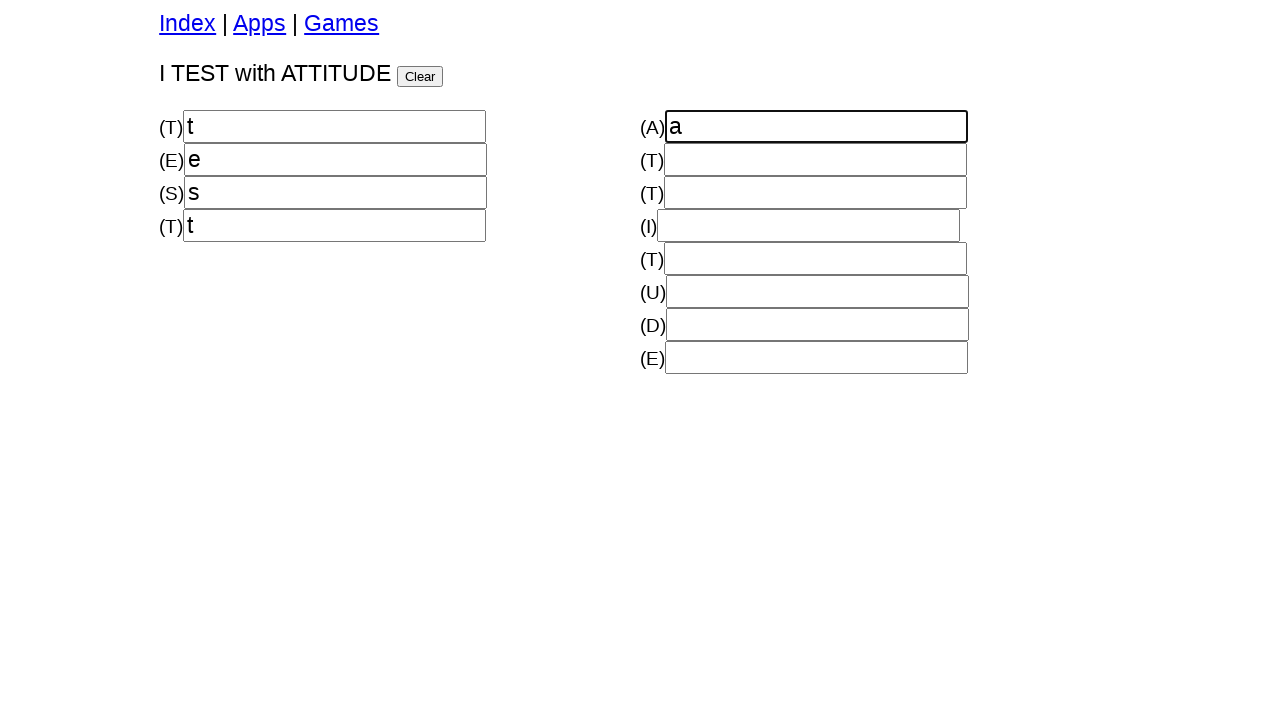

Filled second letter 't' in second word input on #w2lw1
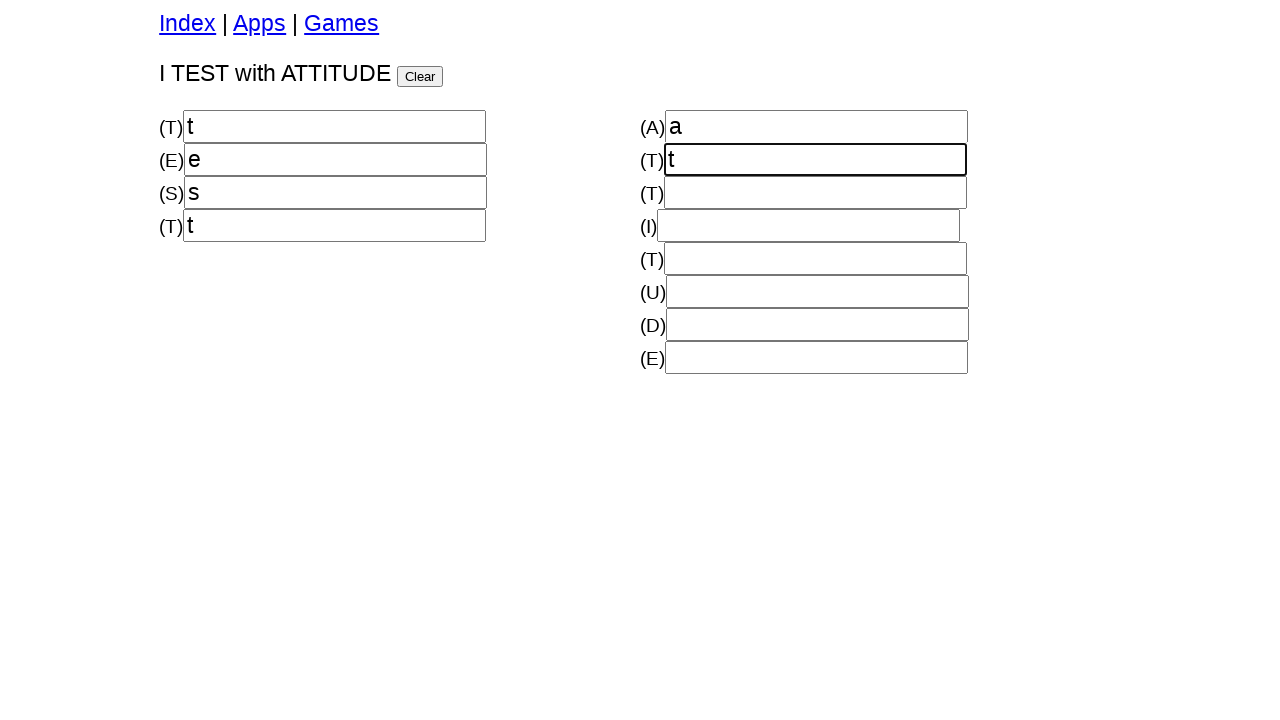

Filled third letter 't' in second word input on #w2lw2
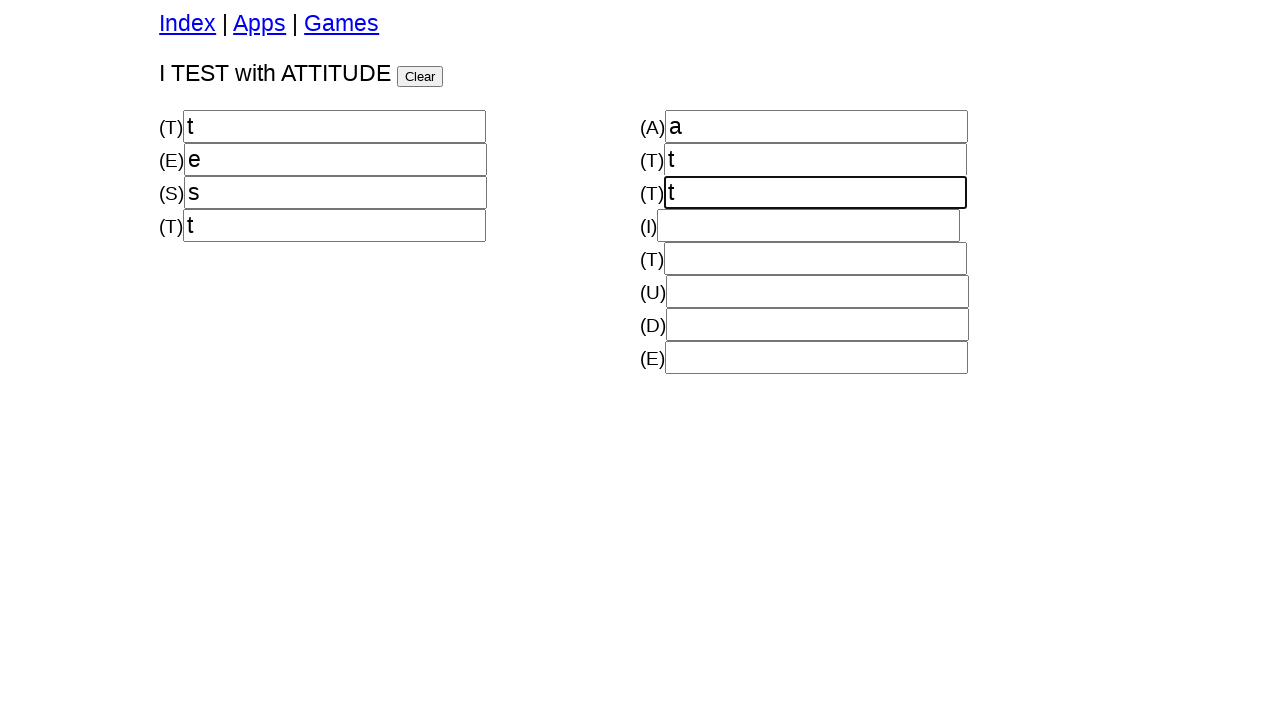

Filled fourth letter 'i' in second word input on #w2lw3
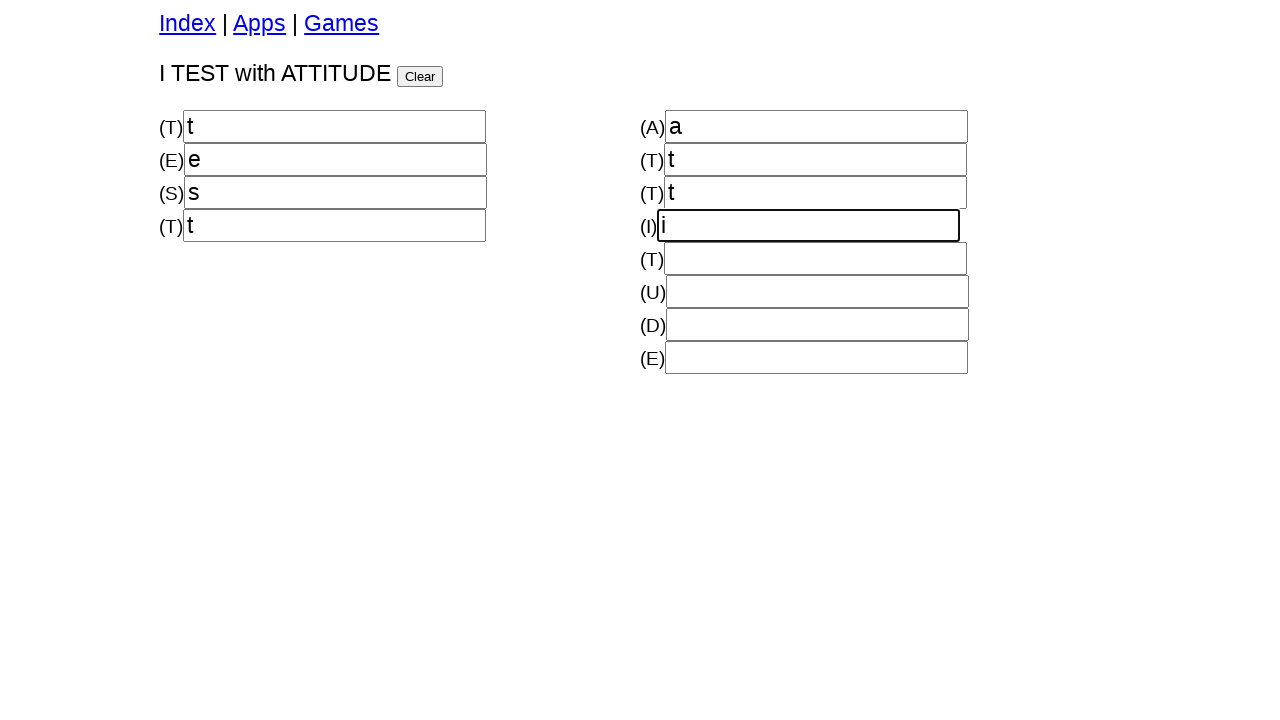

Filled fifth letter 't' in second word input on #w2lw4
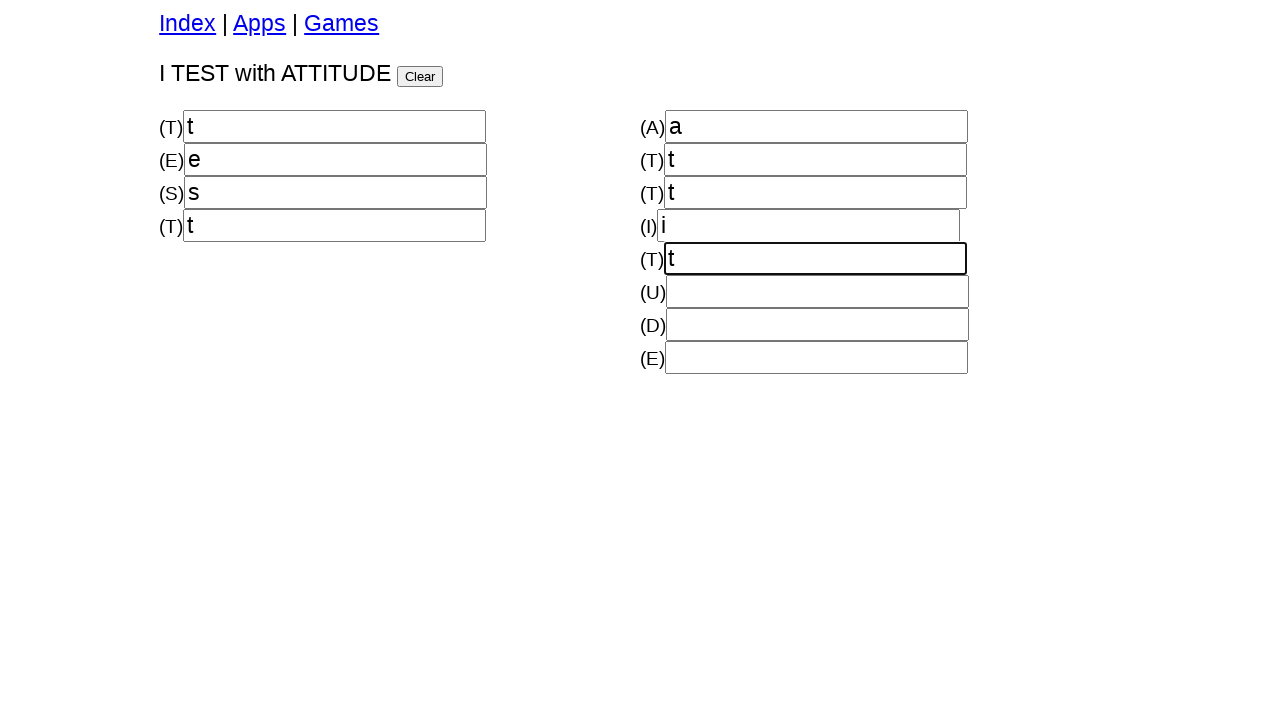

Filled sixth letter 'u' in second word input on #w2lw5
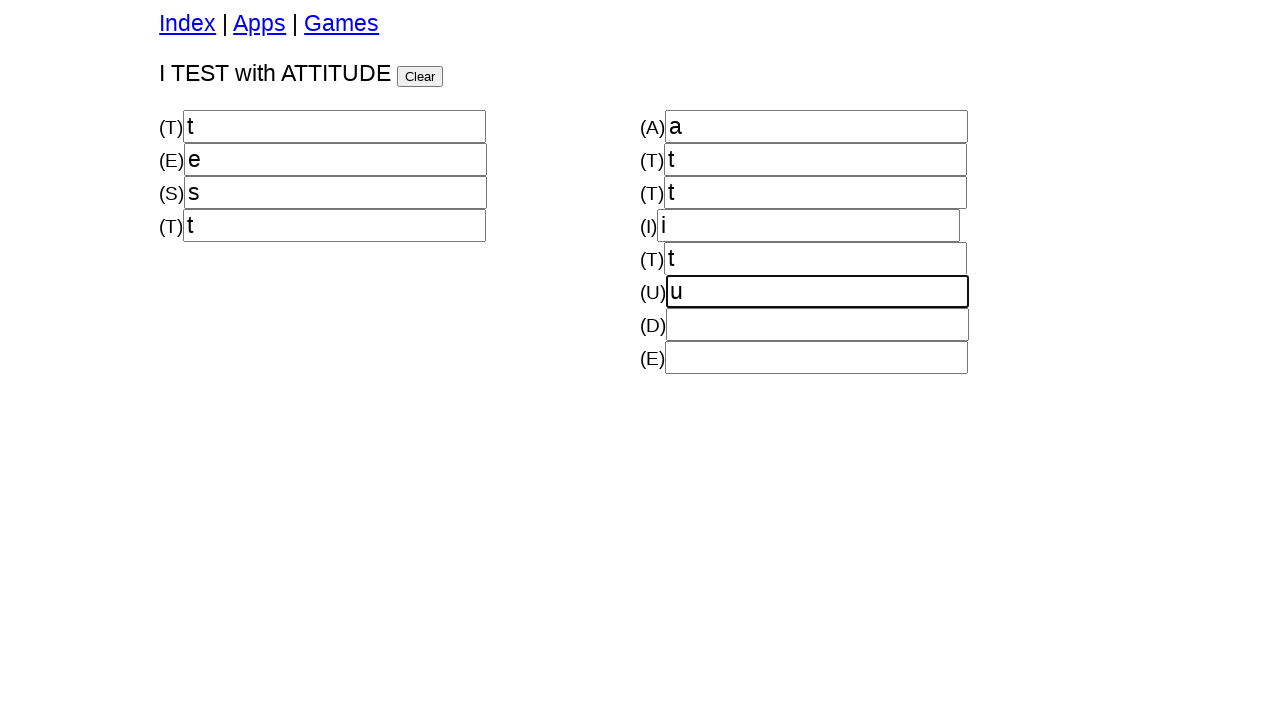

Filled seventh letter 'd' in second word input on #w2lw6
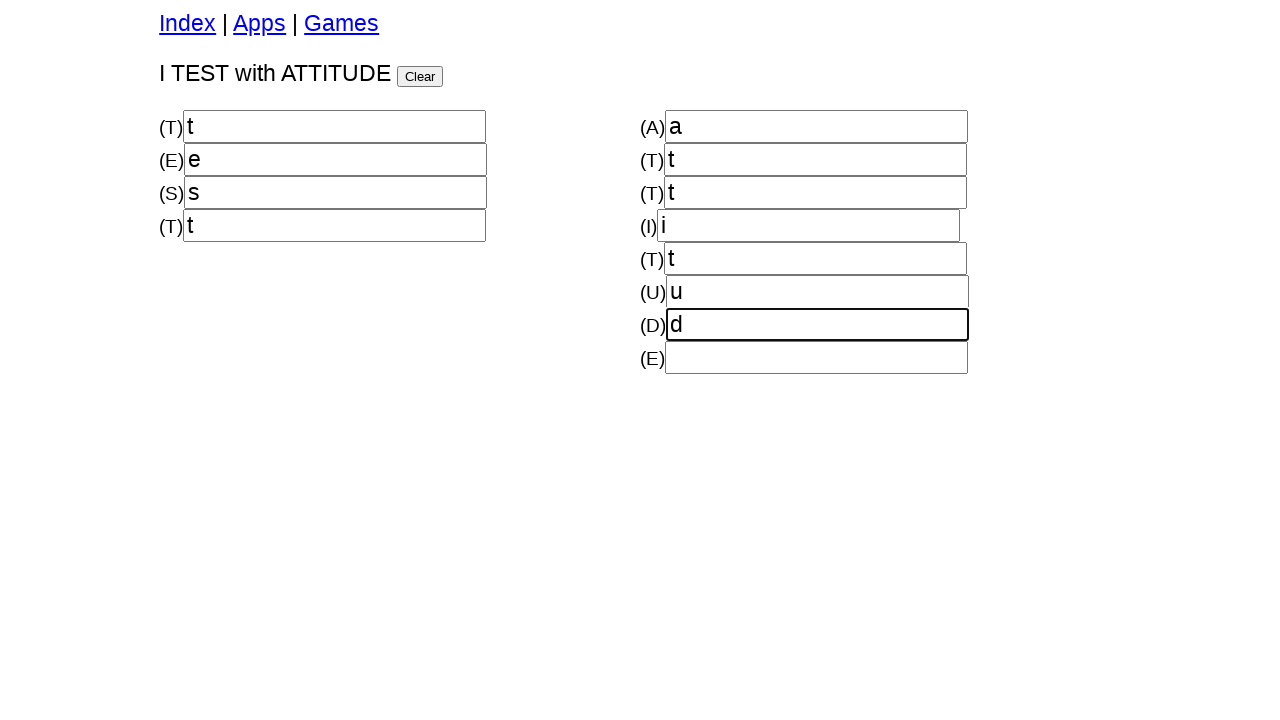

Filled eighth letter 'e' in second word input, completing 'attitude' on #w2lw7
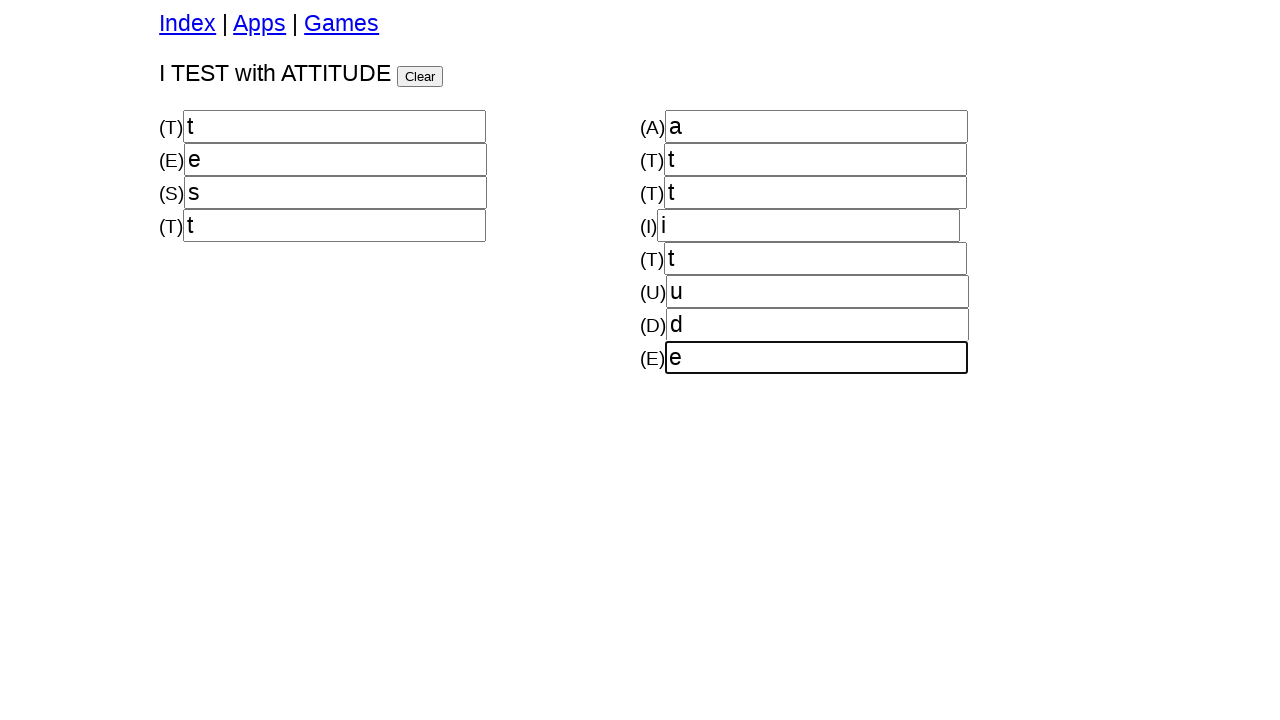

Force clicked hidden Header button using dispatch_event
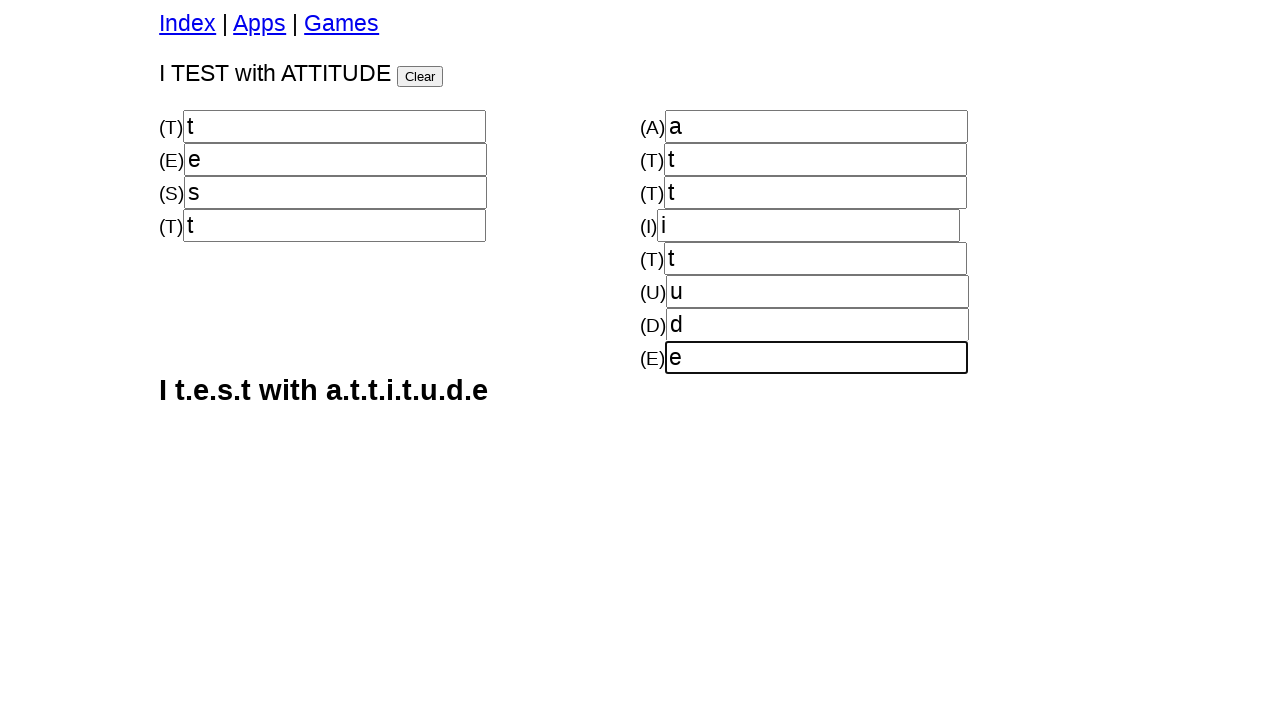

Result element loaded and visible
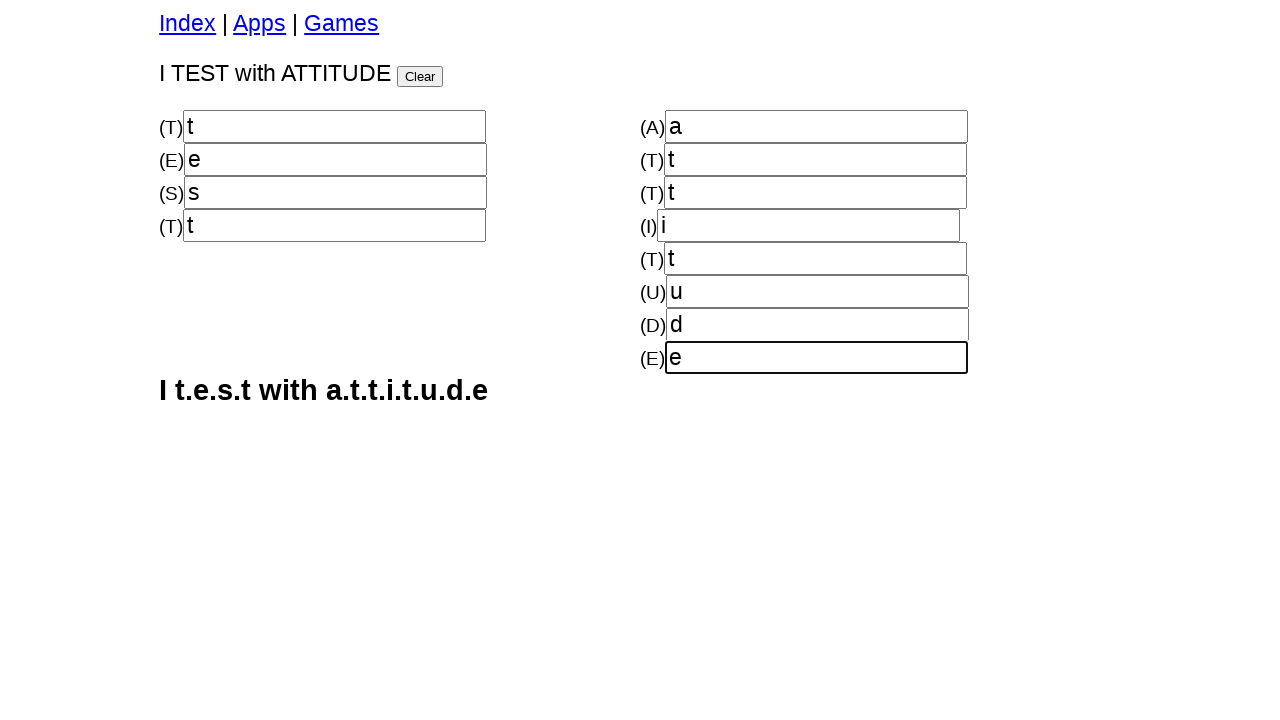

Force clicked hidden Render button using dispatch_event
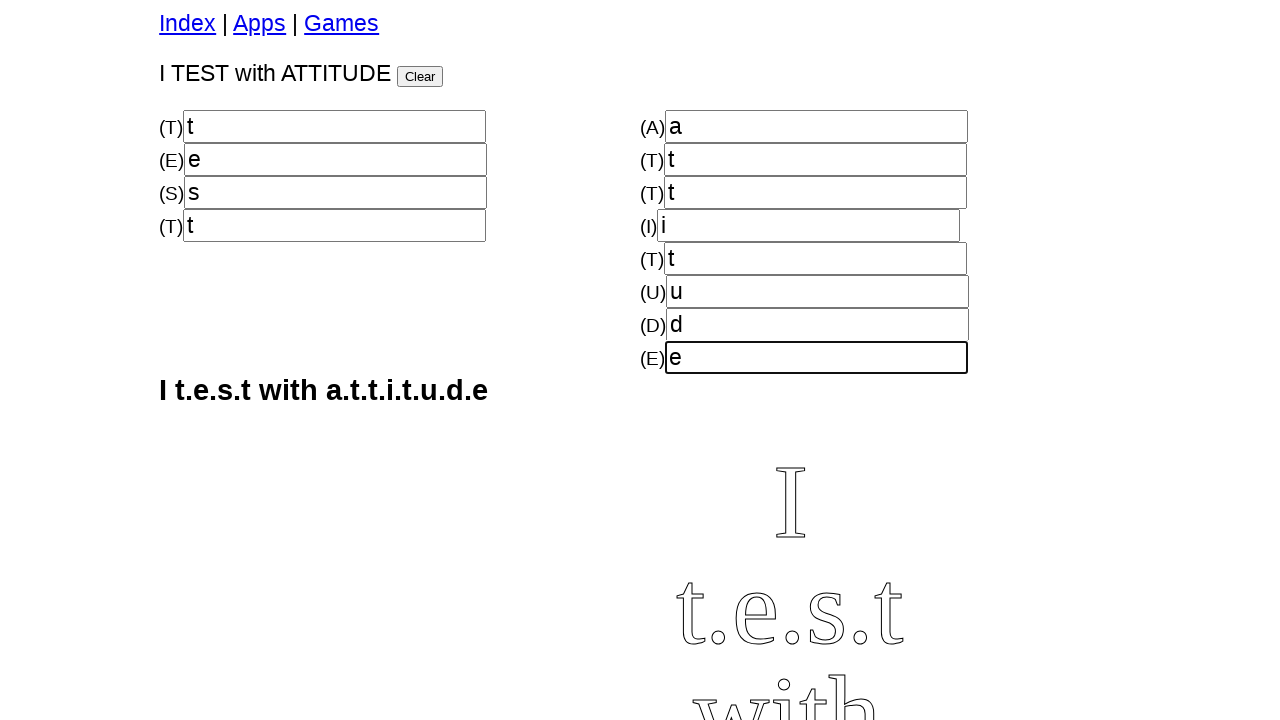

Canvas element is now visible, test completed successfully
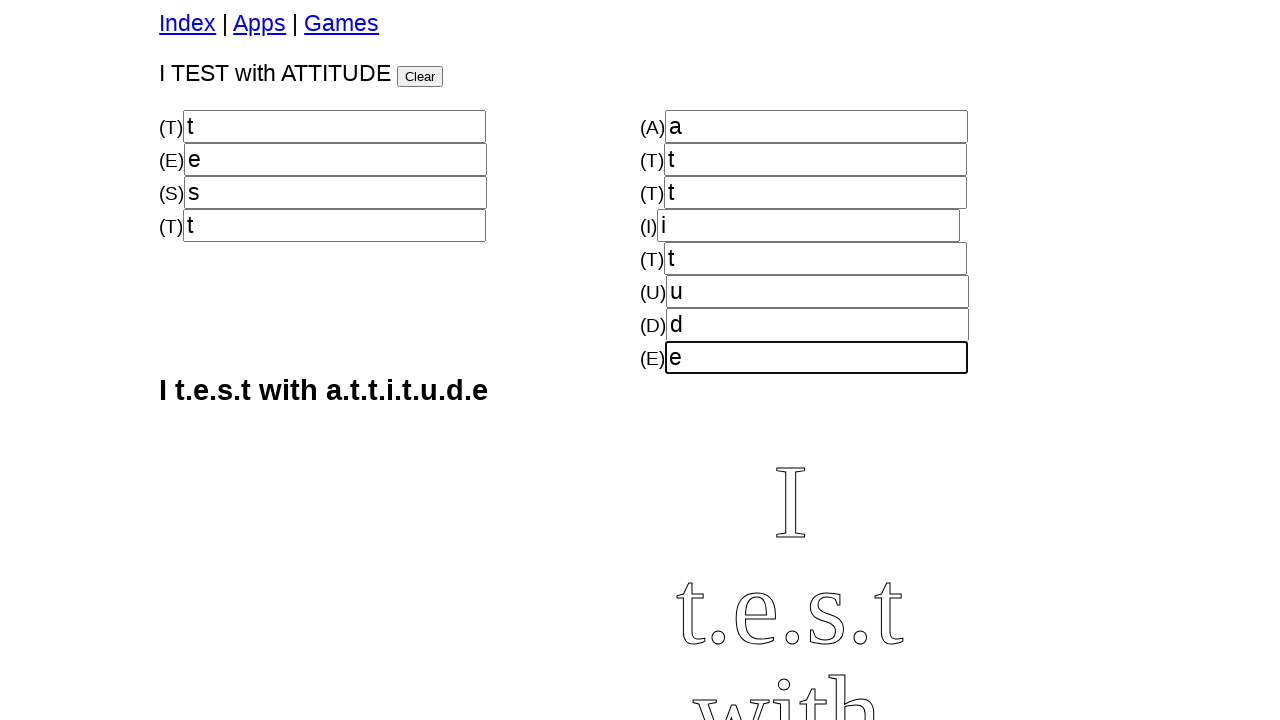

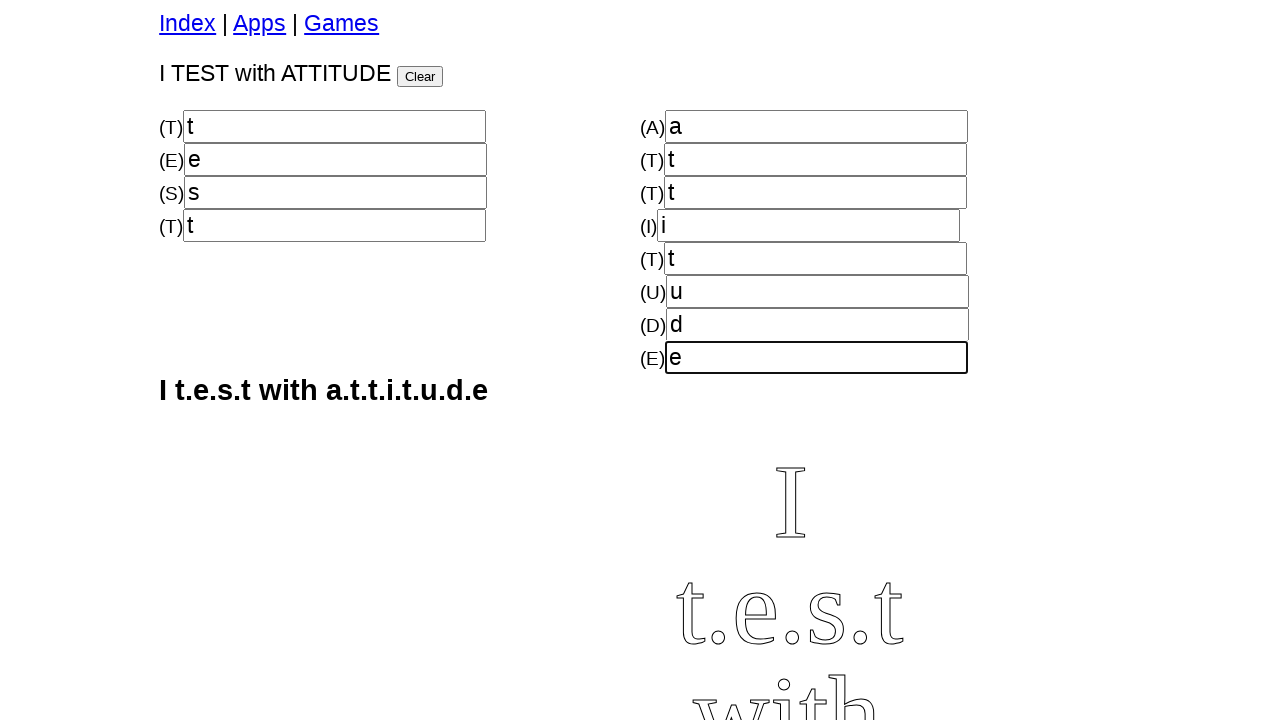